Tests popup window handling by clicking a link to open a new window, navigating within that window, and extracting text to verify author name

Starting URL: https://the-internet.herokuapp.com/windows

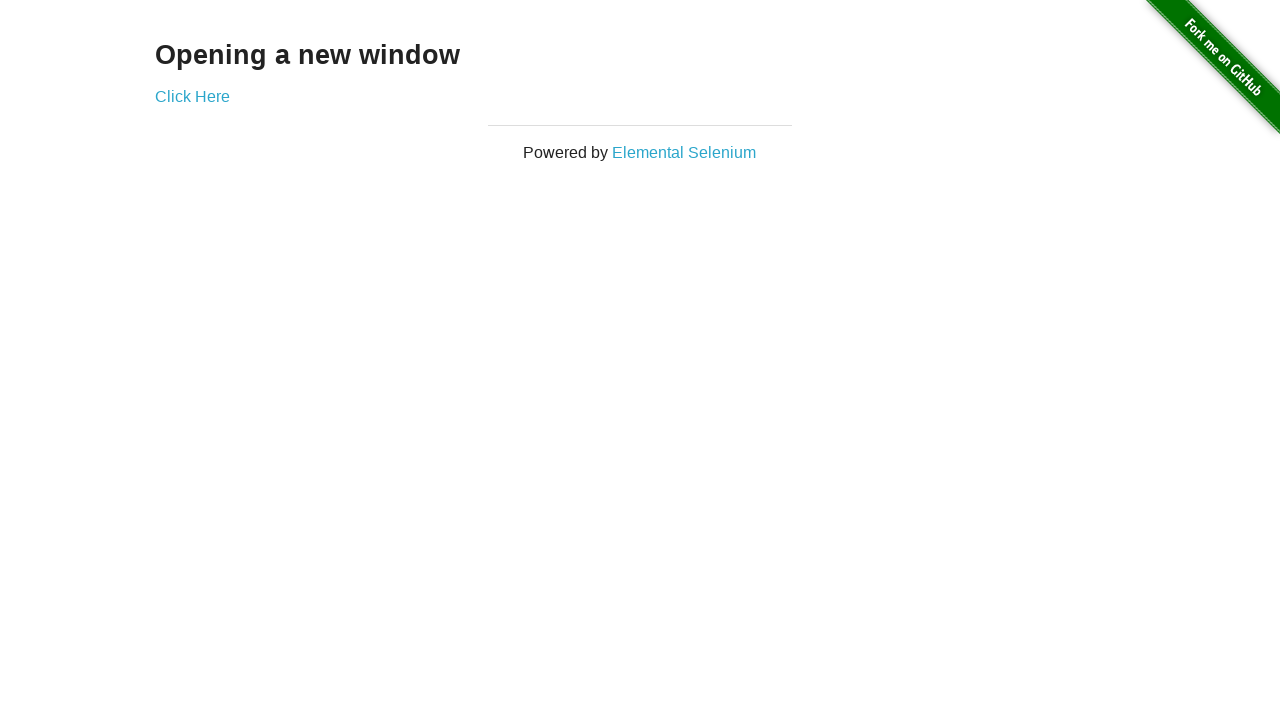

Clicked link to open popup window at (684, 152) on a[href='http://elementalselenium.com/']
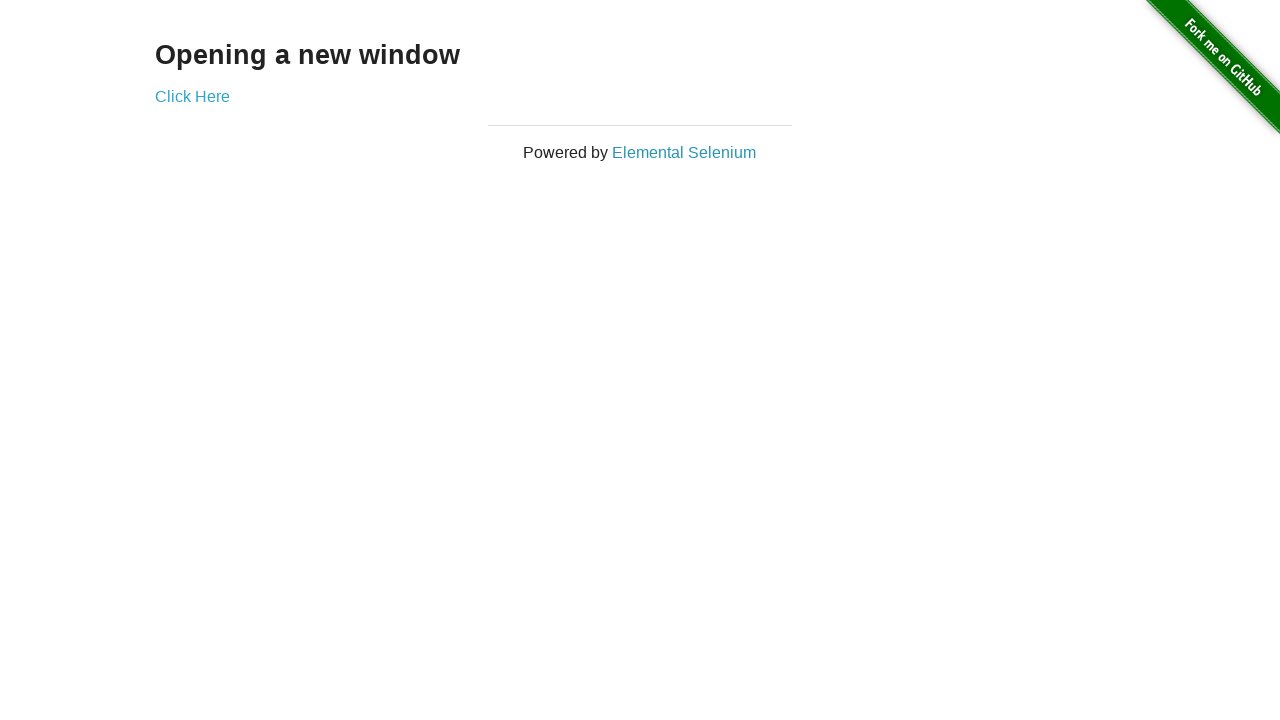

Popup window opened and child page acquired
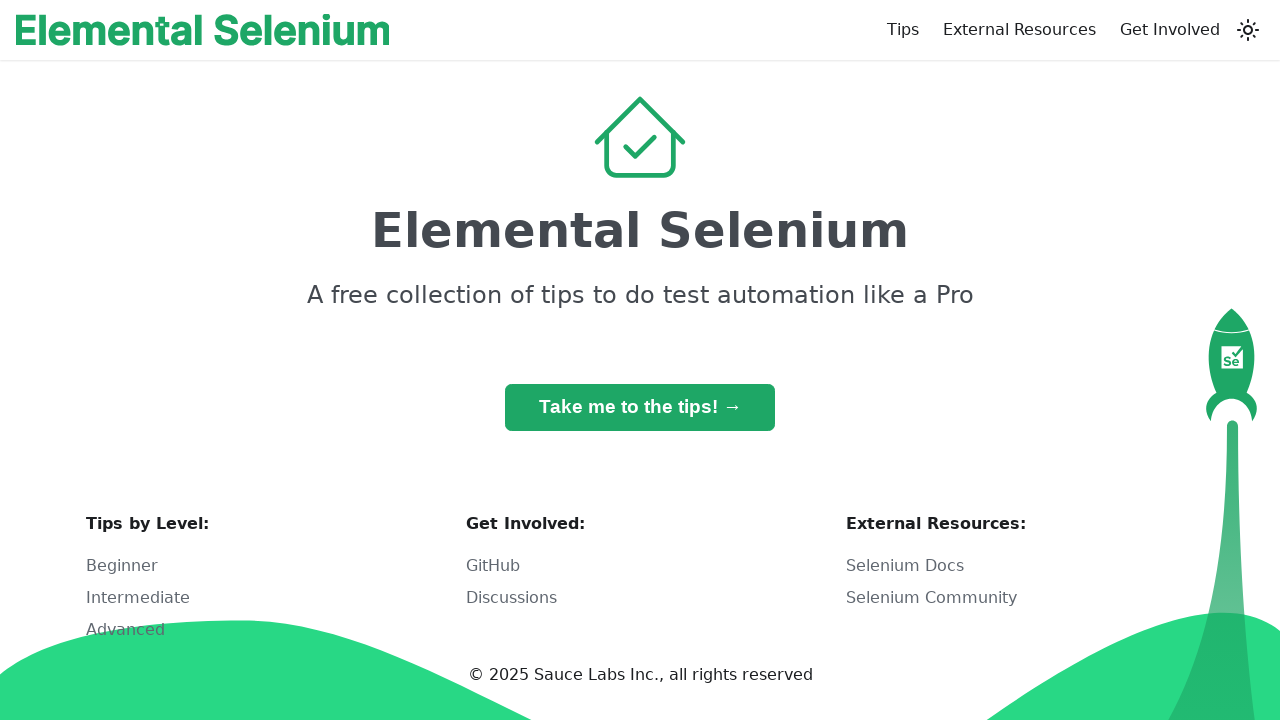

Clicked resources link in popup window at (1020, 30) on a[href='/resources']
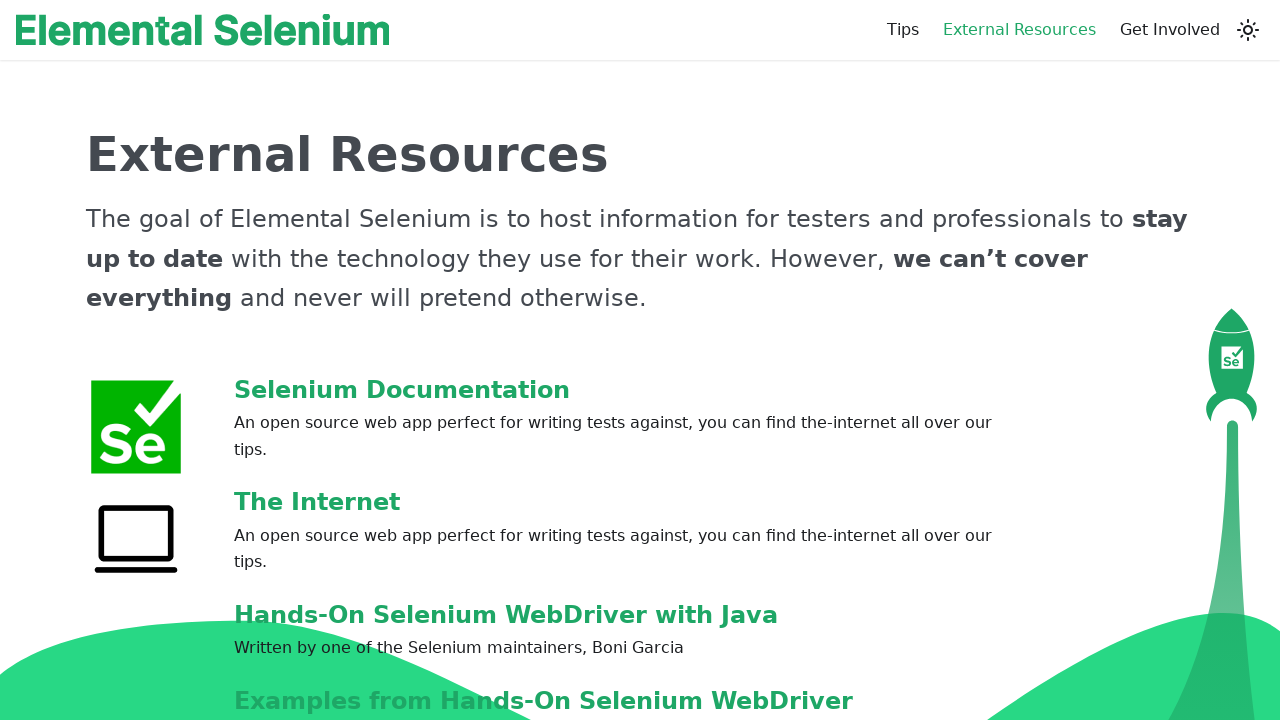

Extracted author information text from popup window
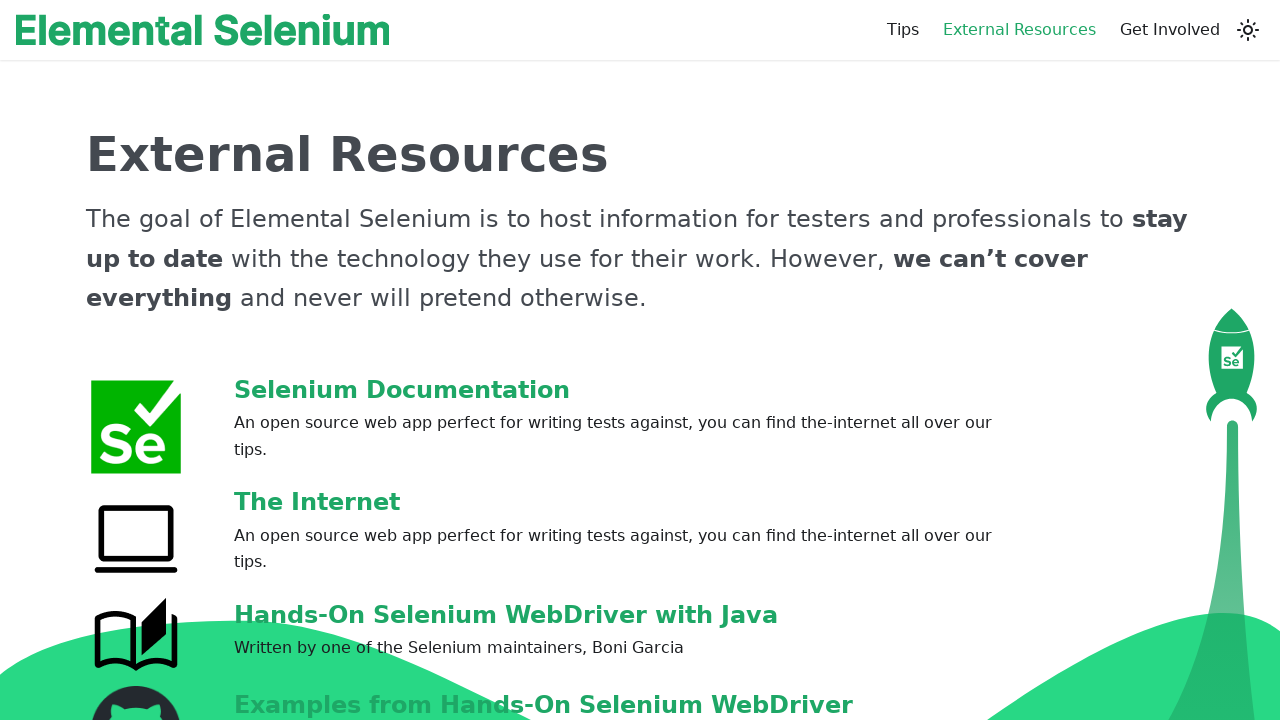

Parsed author name from extracted text: Boni Garcia
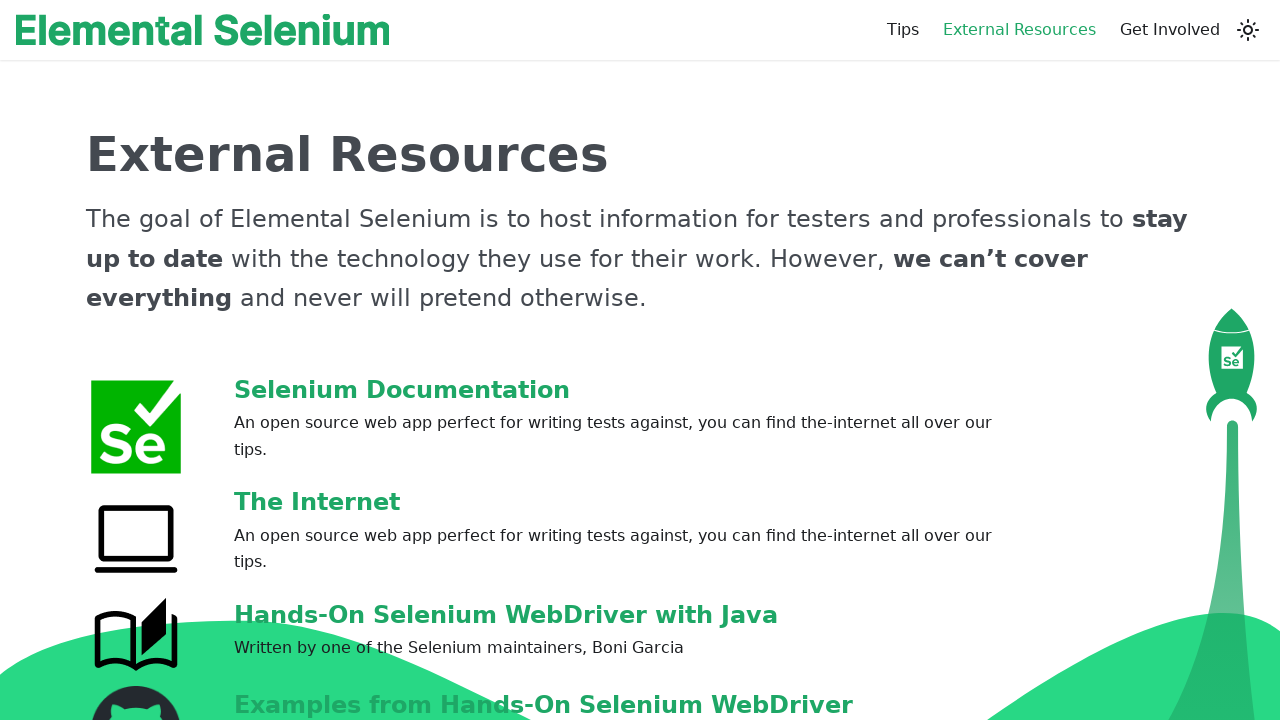

Assertion passed: author name is 'Boni Garcia'
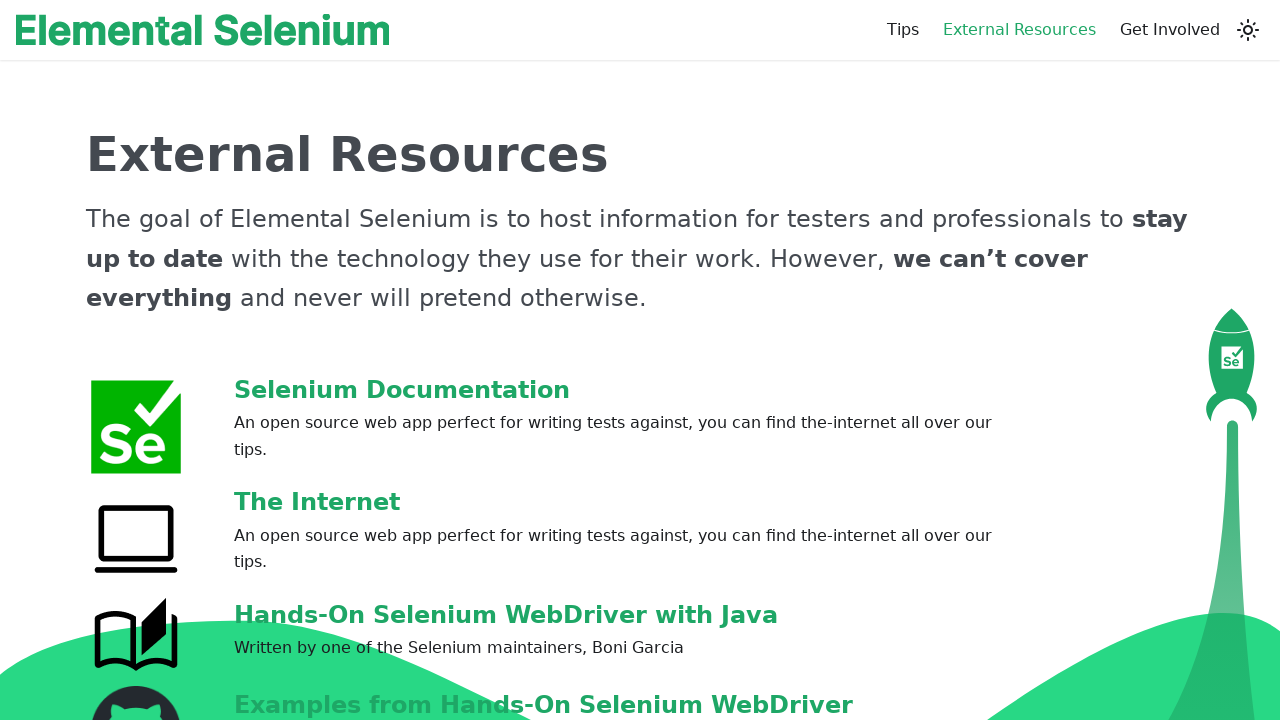

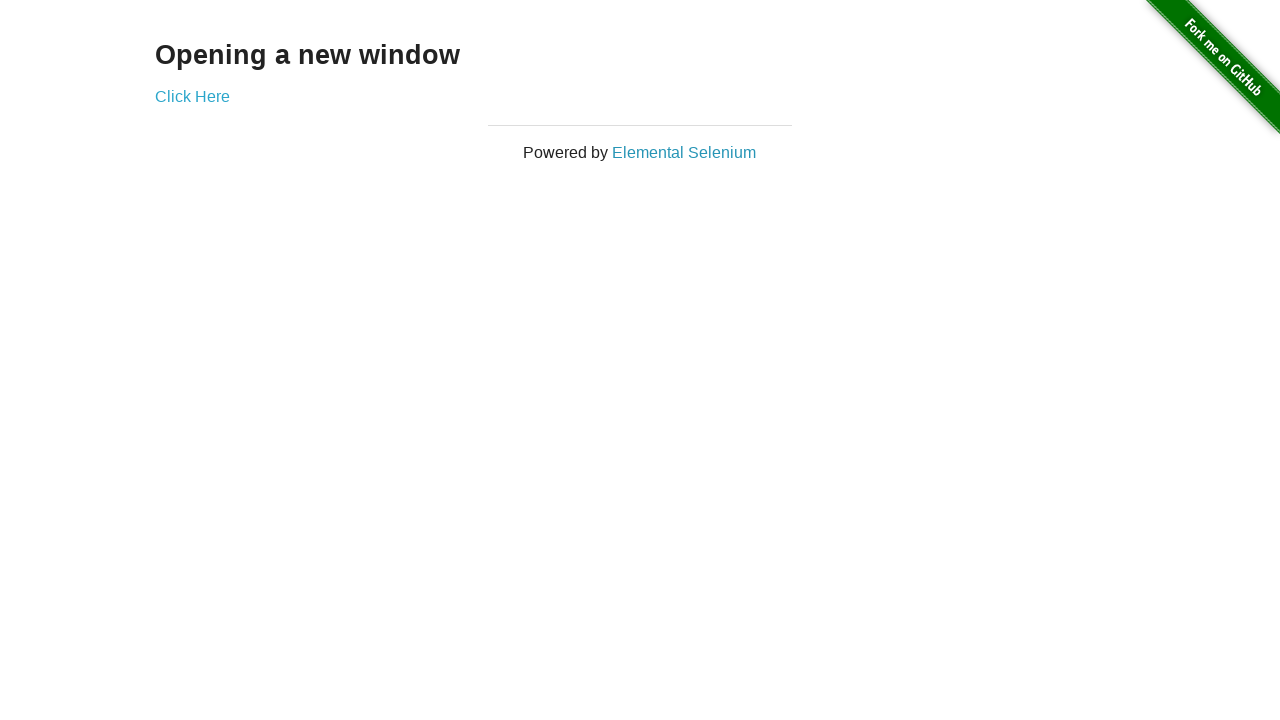